Tests a text box form by filling in the full name and email fields, clearing and re-entering the name, then submitting the form

Starting URL: https://demoqa.com/text-box

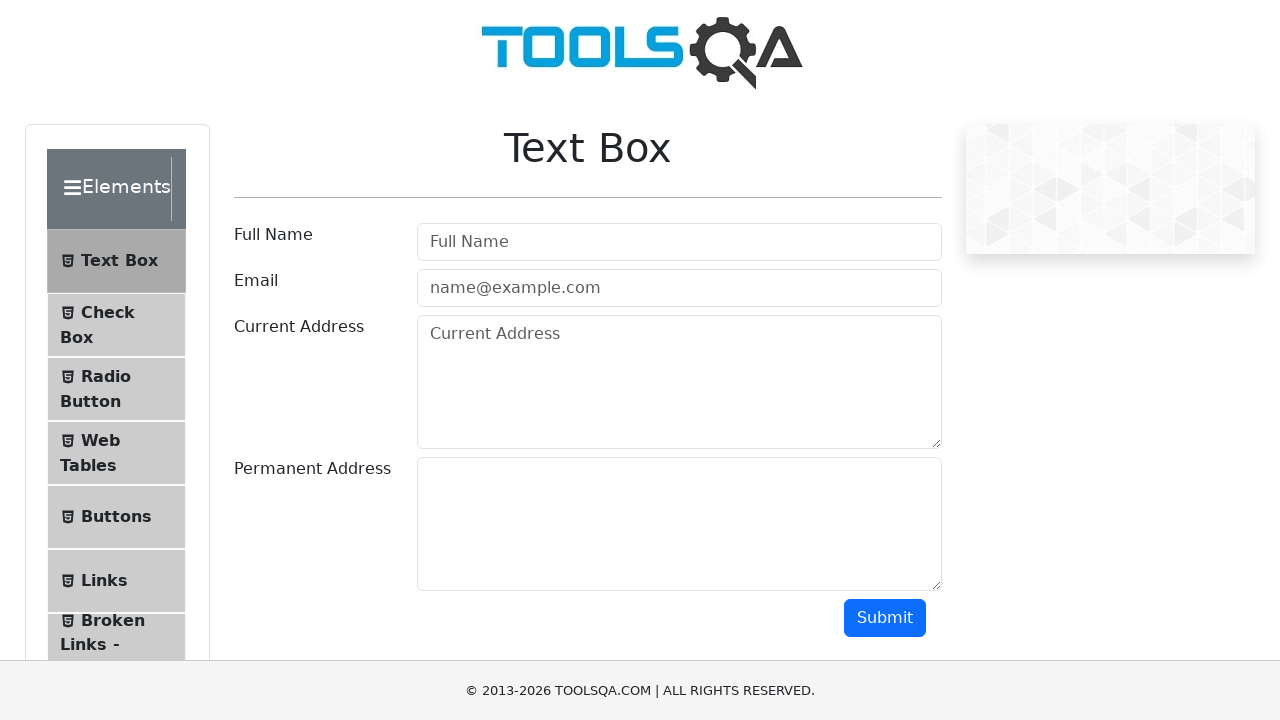

Filled Full Name field with 'Ruturaj' on //input[@placeholder='Full Name']
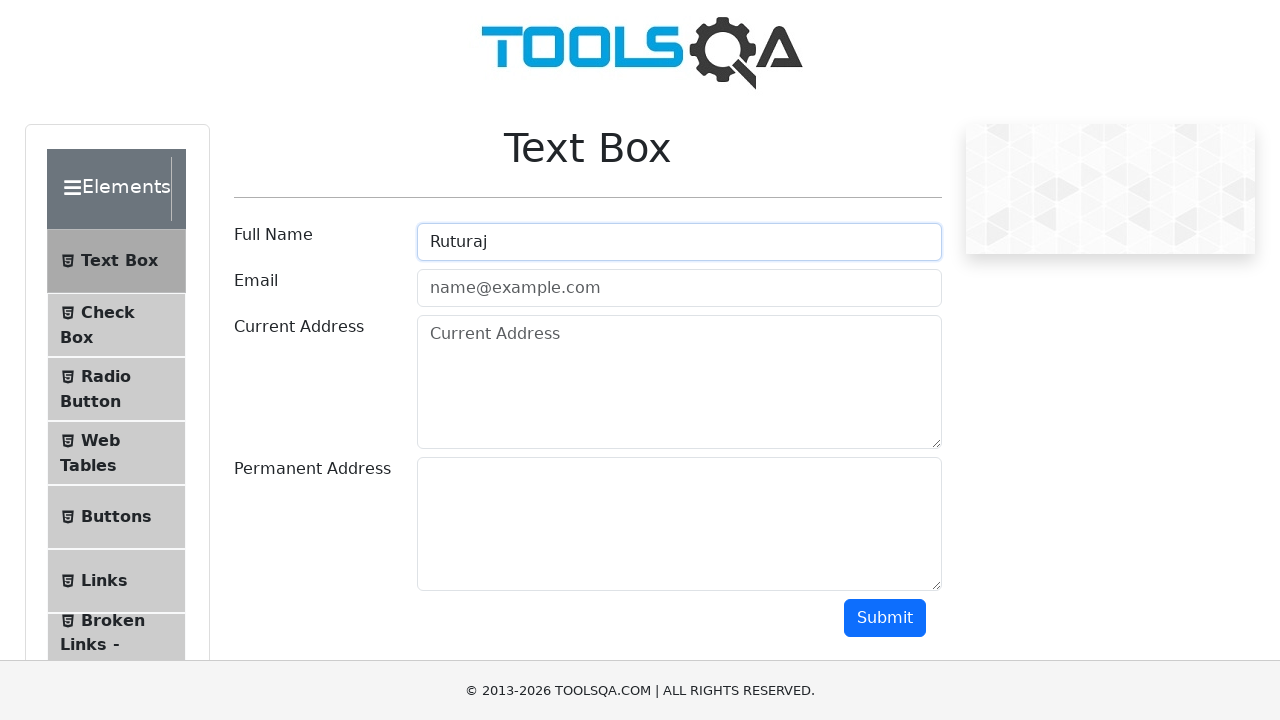

Filled Email field with 'abc@gmail.com' on input[placeholder='name@example.com']
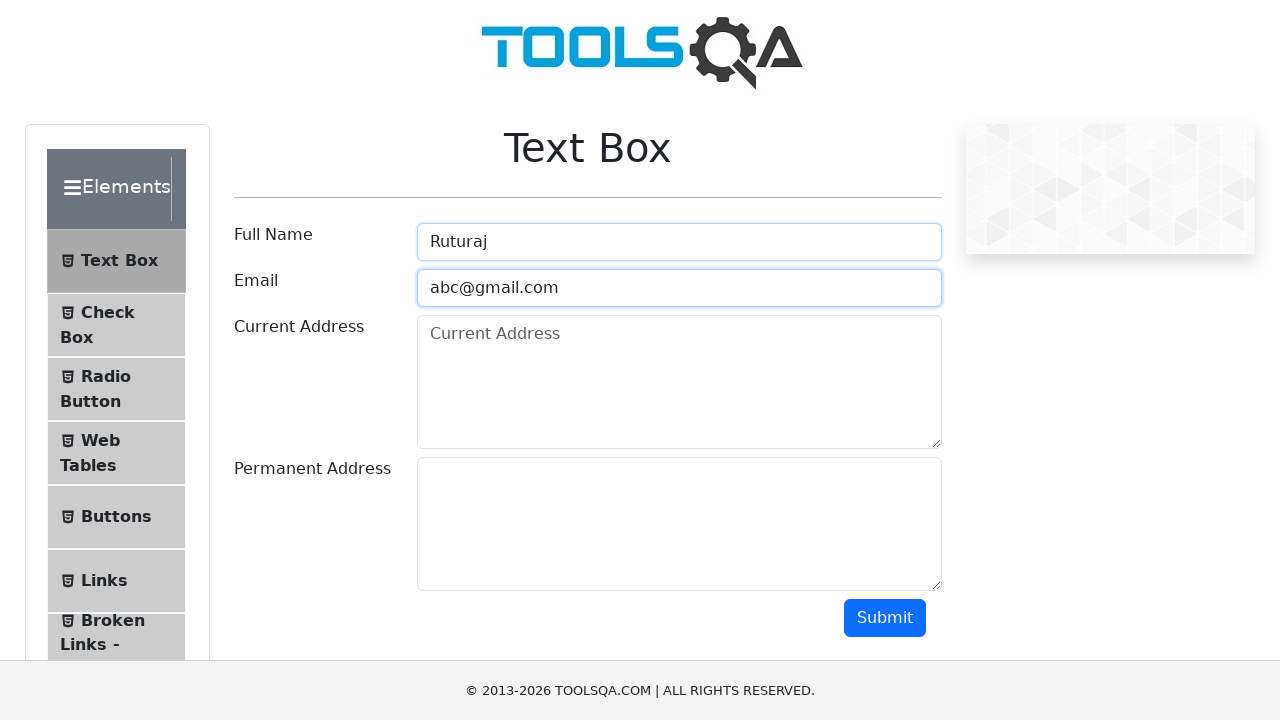

Cleared the Full Name field on //input[@placeholder='Full Name']
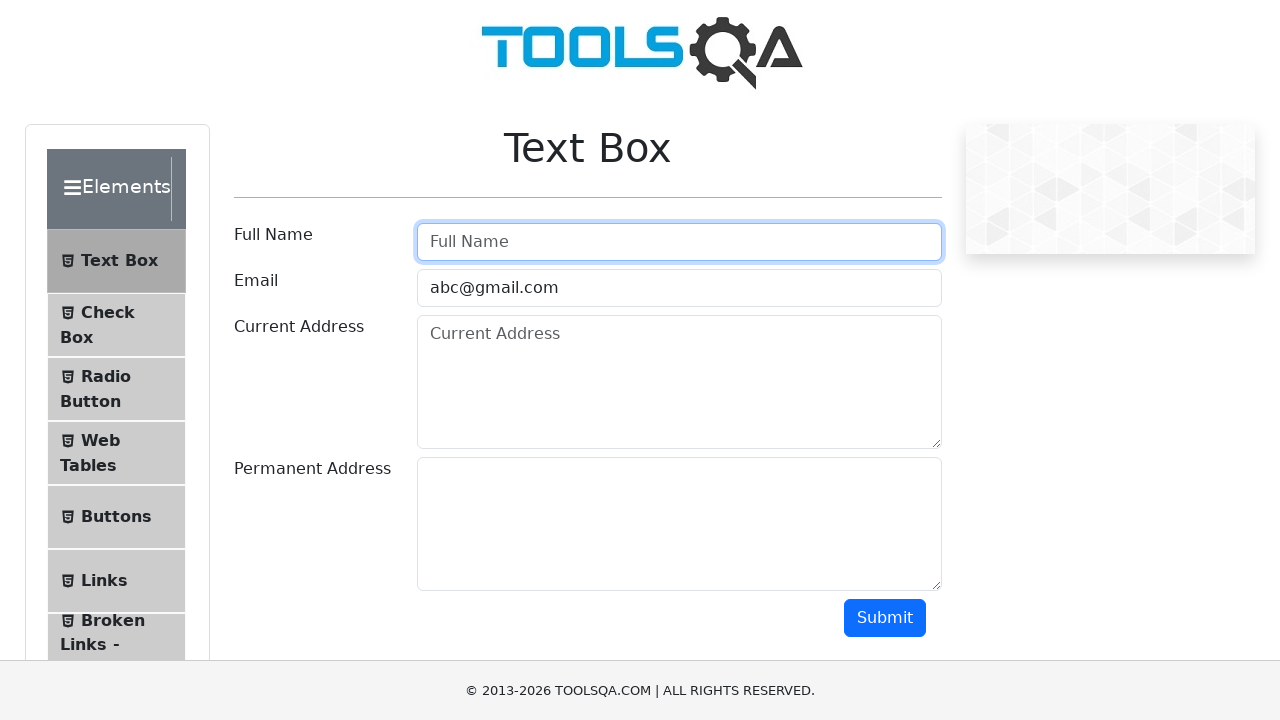

Re-entered Full Name field with 'Ahire' on //input[@placeholder='Full Name']
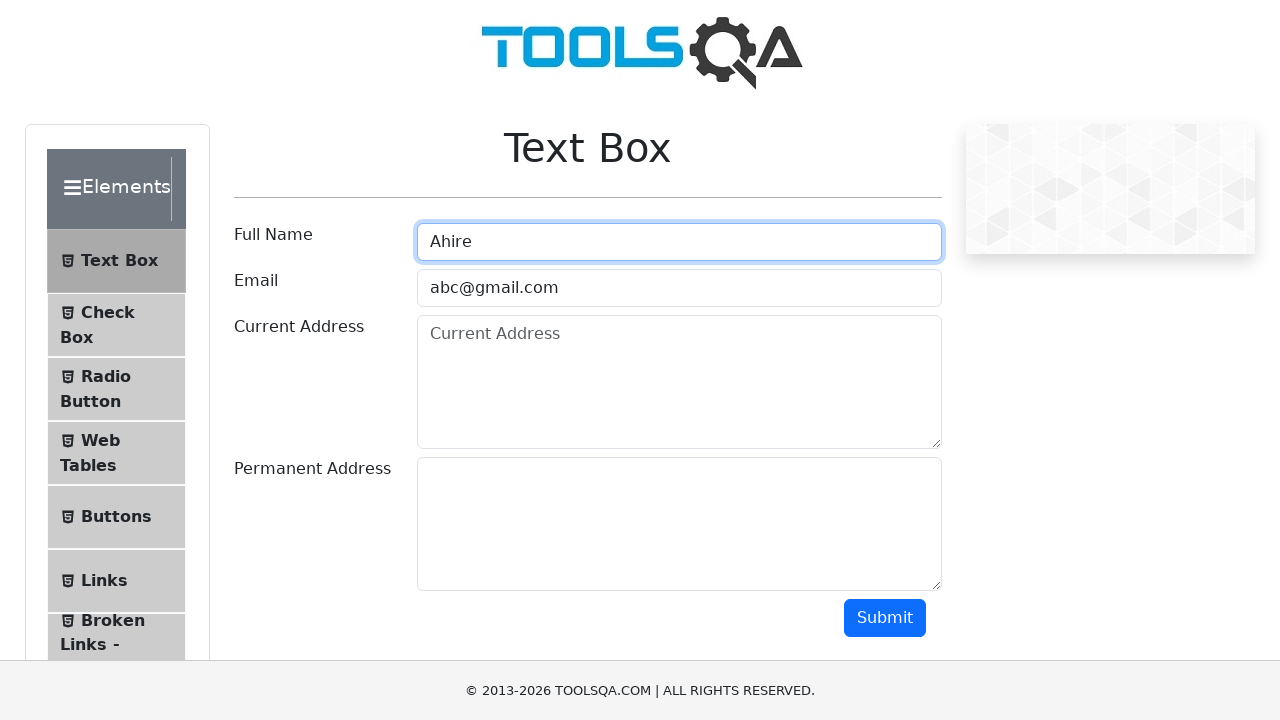

Clicked the Submit button at (885, 618) on #submit
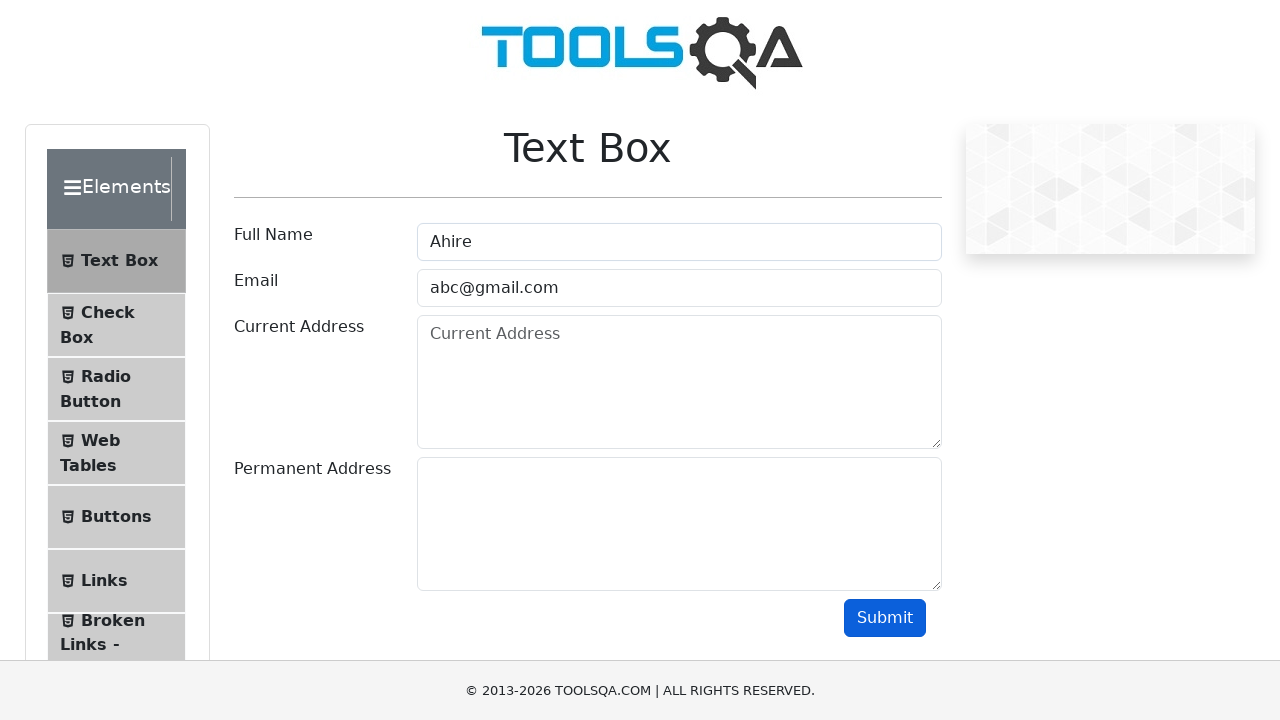

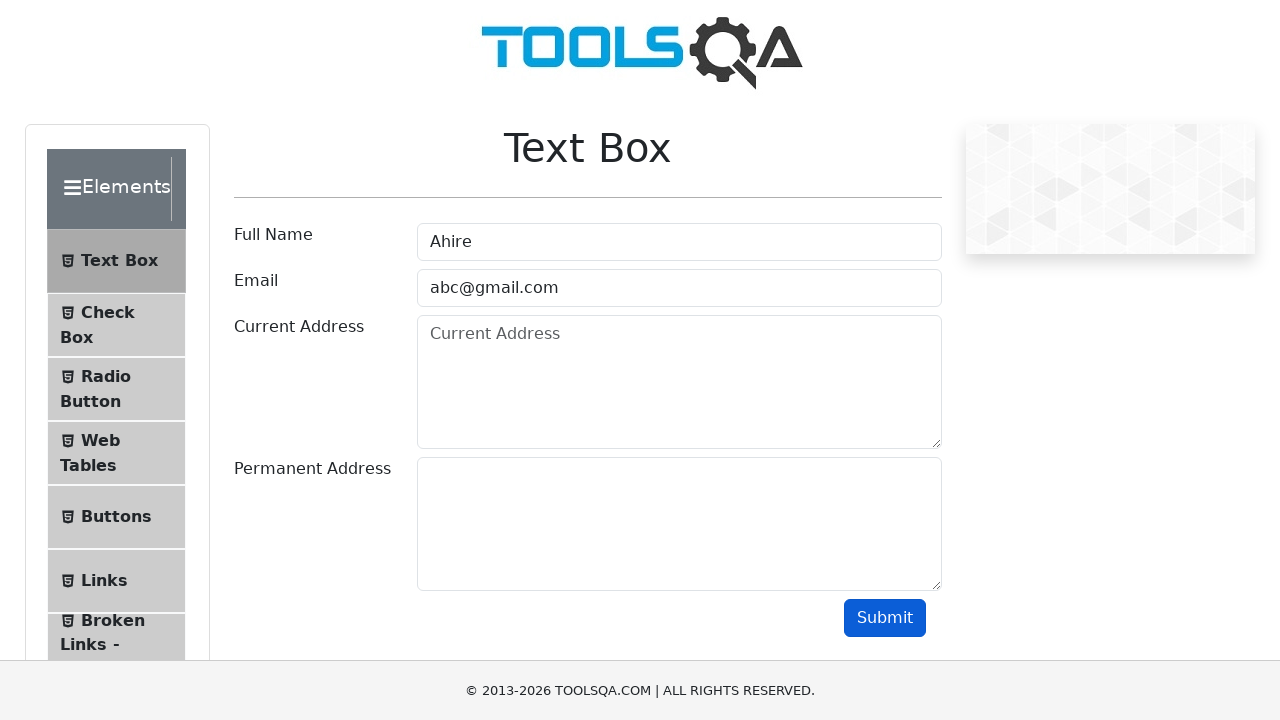